Tests various checkbox interactions including basic checkboxes, tri-state checkboxes, toggle switches, and multi-select checkboxes on a demo page

Starting URL: https://www.leafground.com/checkbox.xhtml

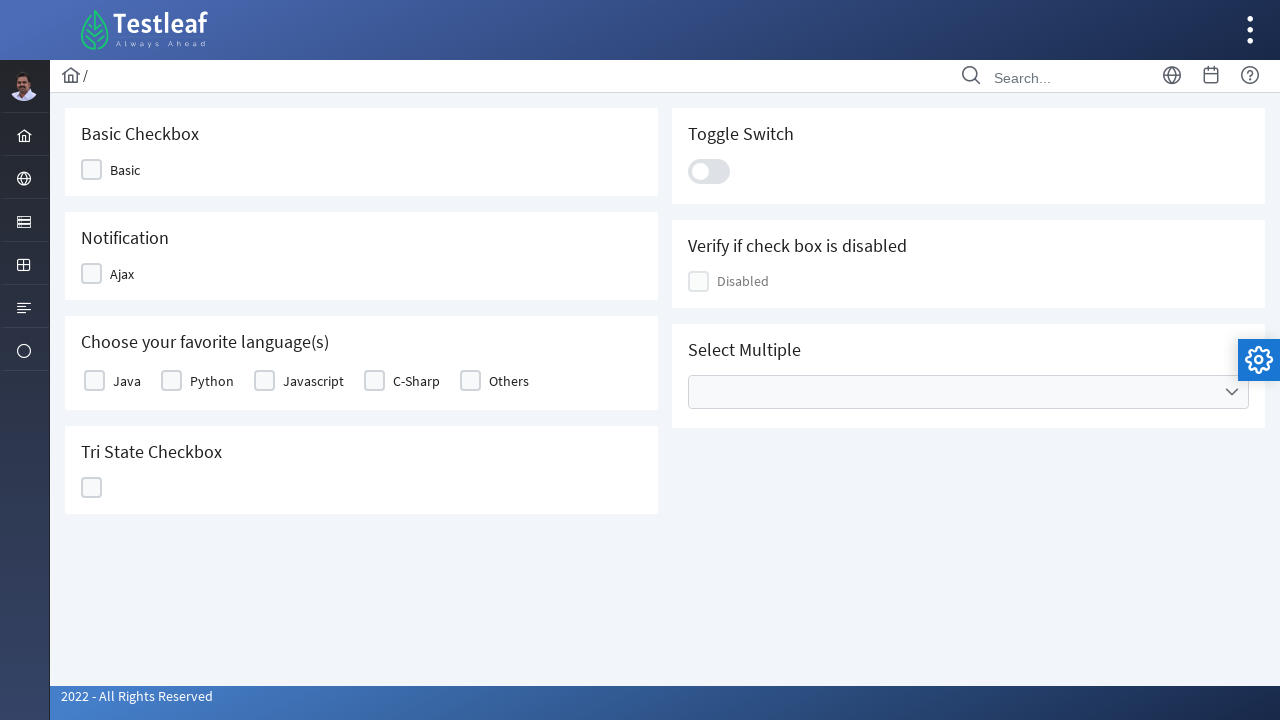

Clicked first basic checkbox at (125, 170) on xpath=//span[@class='ui-chkbox-label']
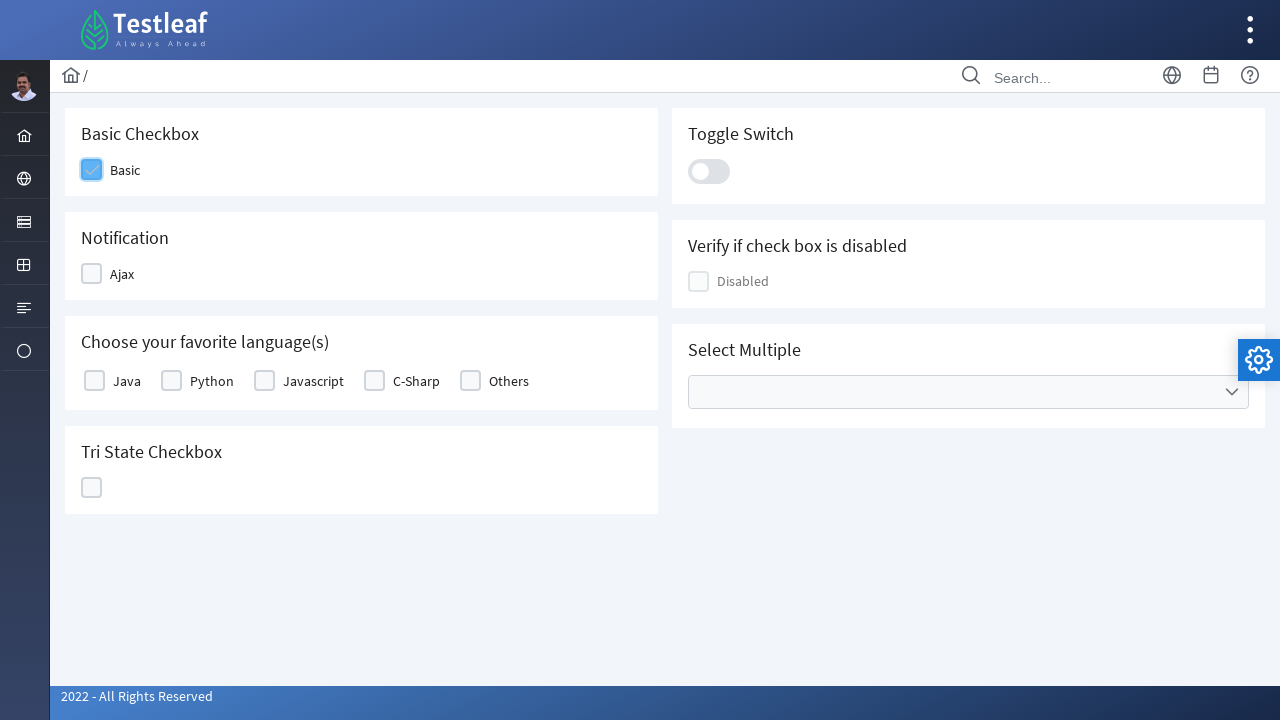

Clicked second basic checkbox at (122, 274) on xpath=(//span[@class='ui-chkbox-label'])[2]
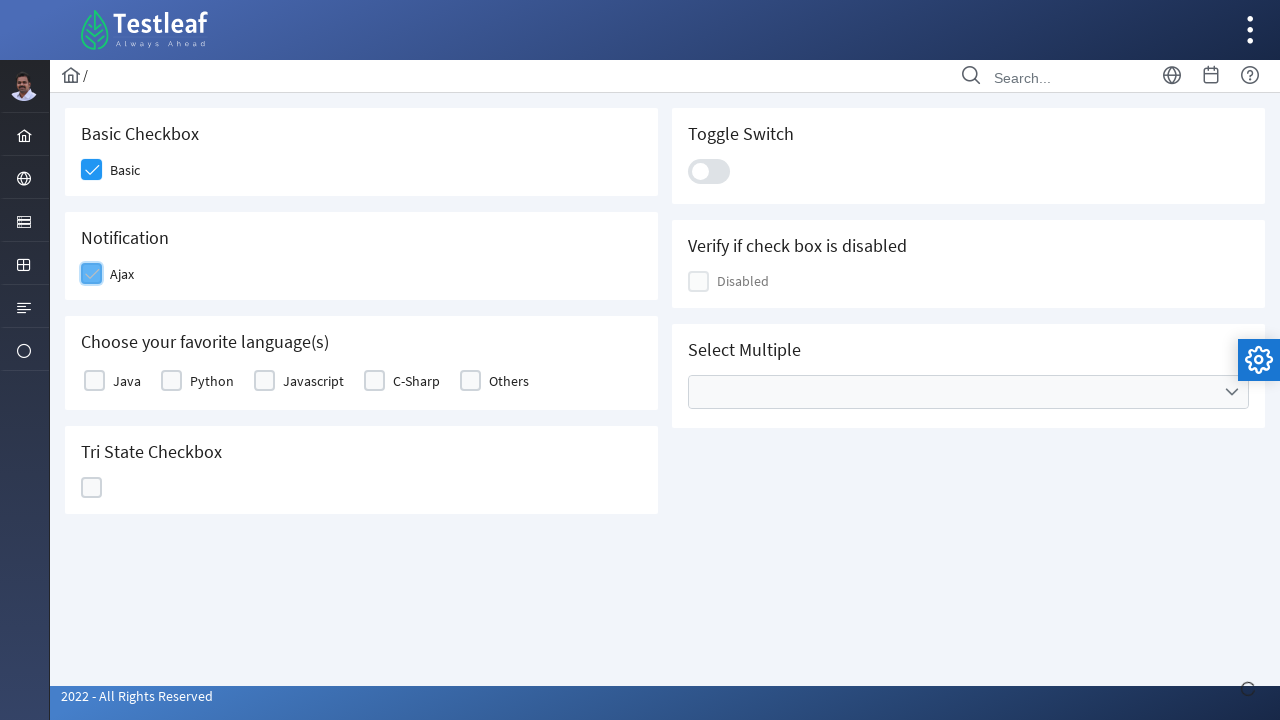

Clicked Java checkbox at (127, 381) on xpath=//label[text()='Java']
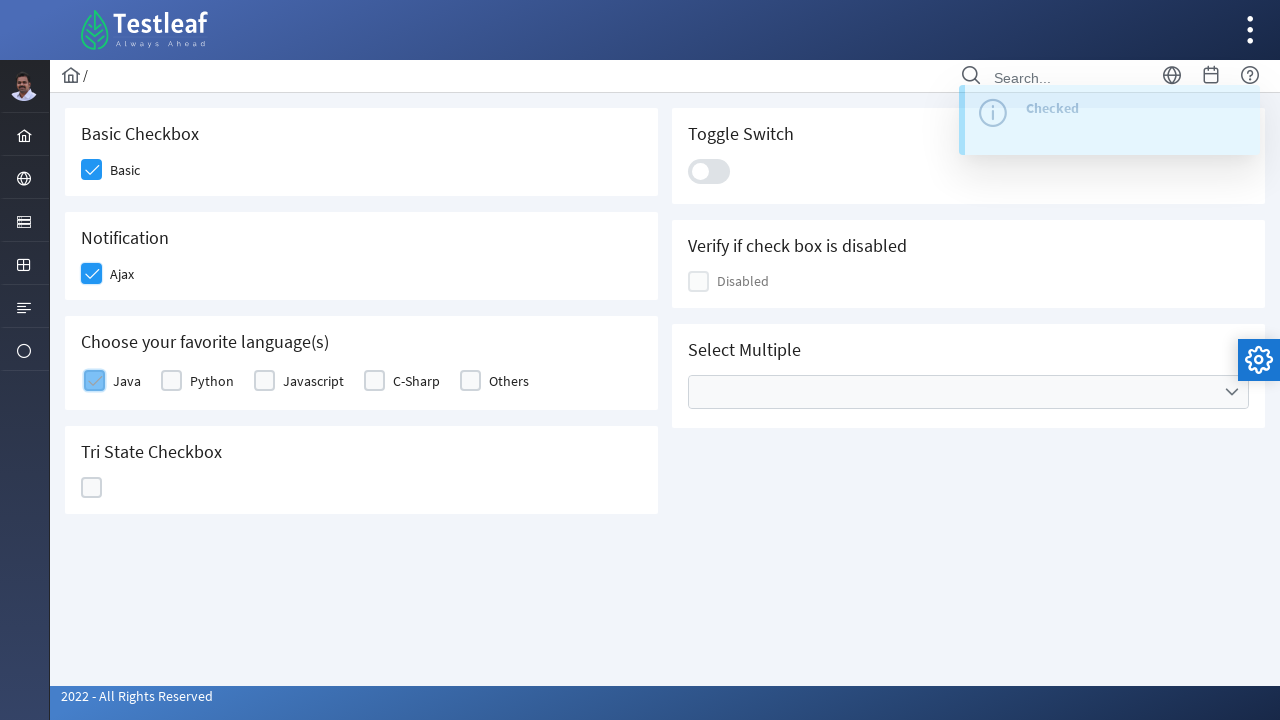

Clicked tri-state checkbox at (92, 488) on xpath=//div[@data-iconstates='["","ui-icon ui-icon-check","ui-icon ui-icon-close
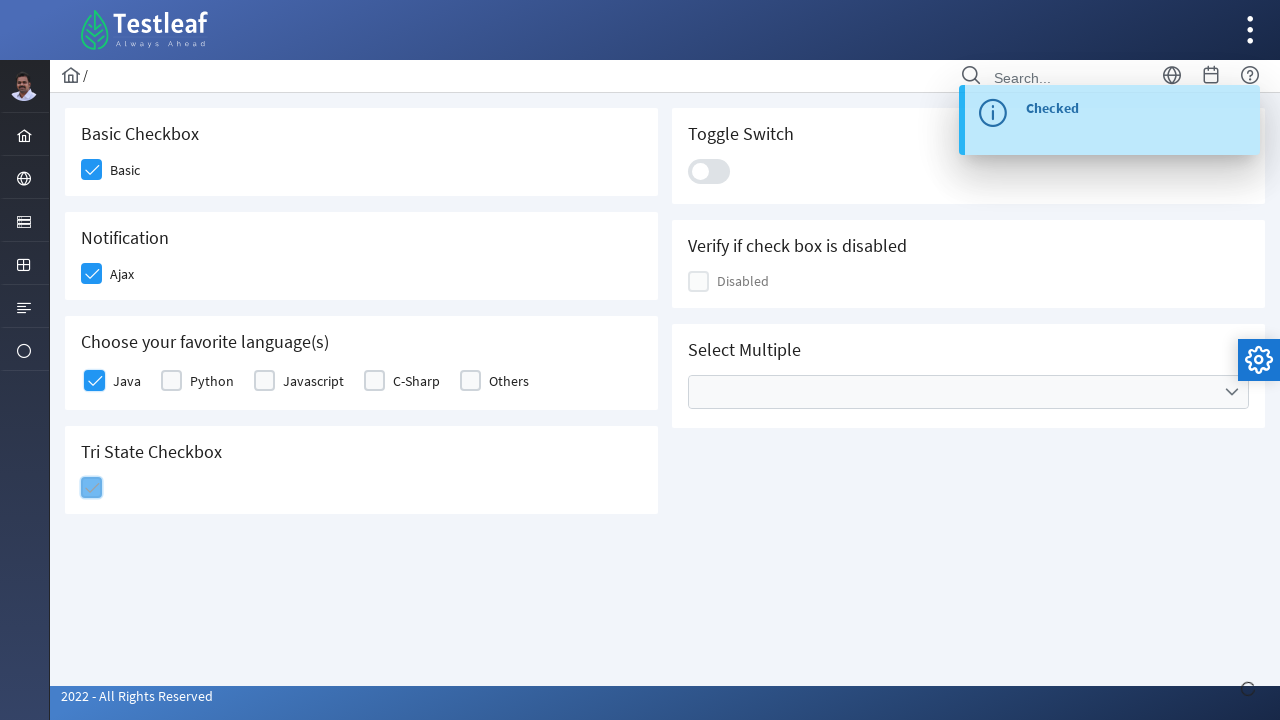

Clicked toggle switch at (709, 171) on xpath=//div[@class='ui-toggleswitch-slider']
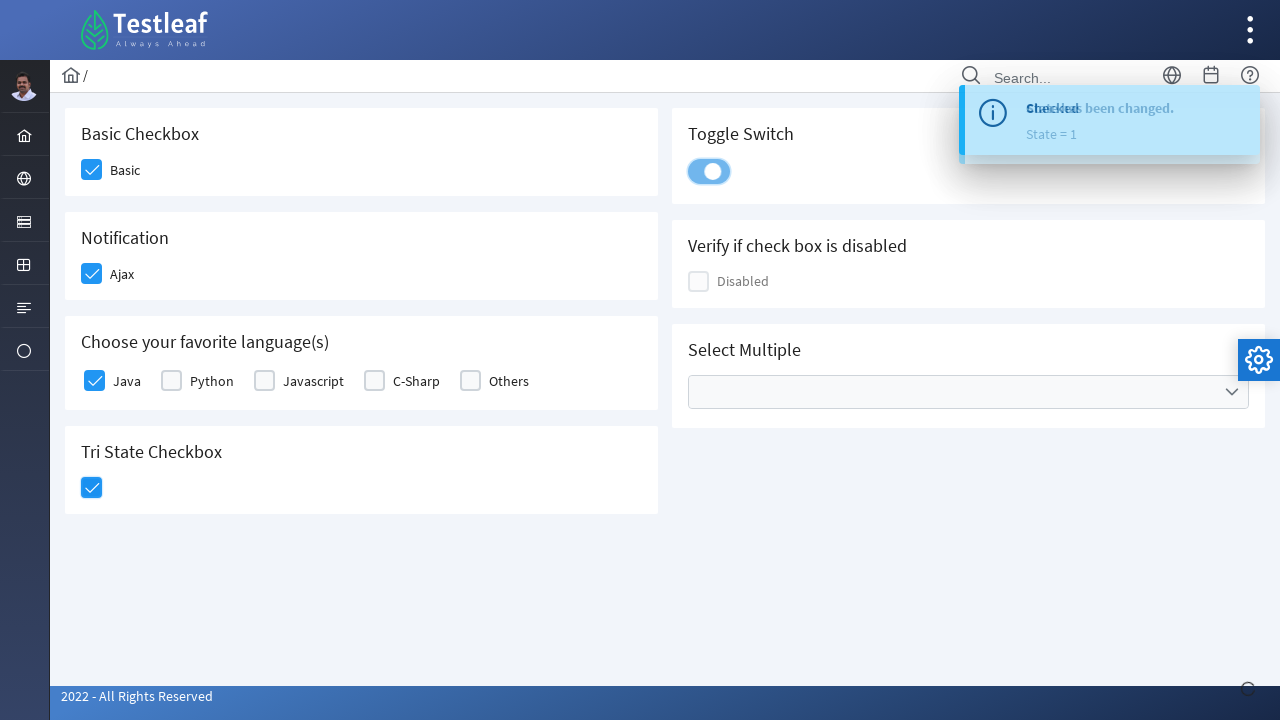

Expanded Cities dropdown to reveal options at (968, 392) on xpath=//ul[@data-label='Cities']
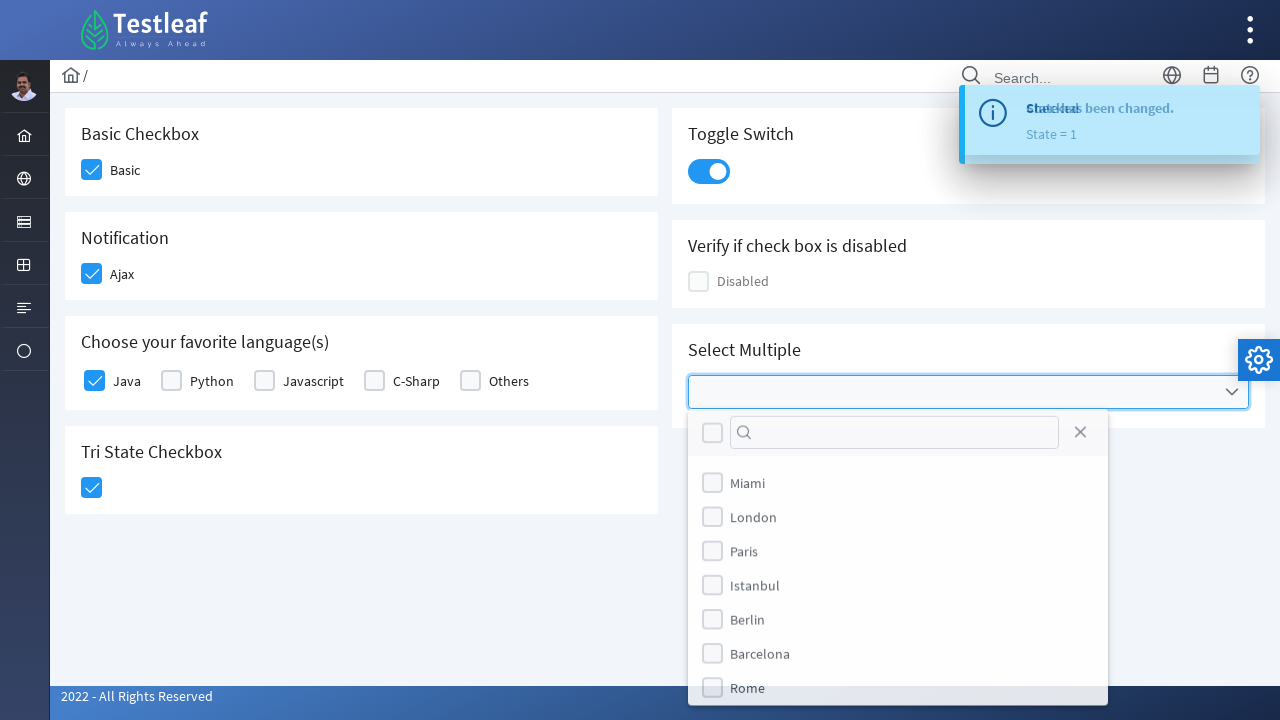

Selected Miami from Cities dropdown at (712, 484) on xpath=//label[text()='Miami']/preceding-sibling::div
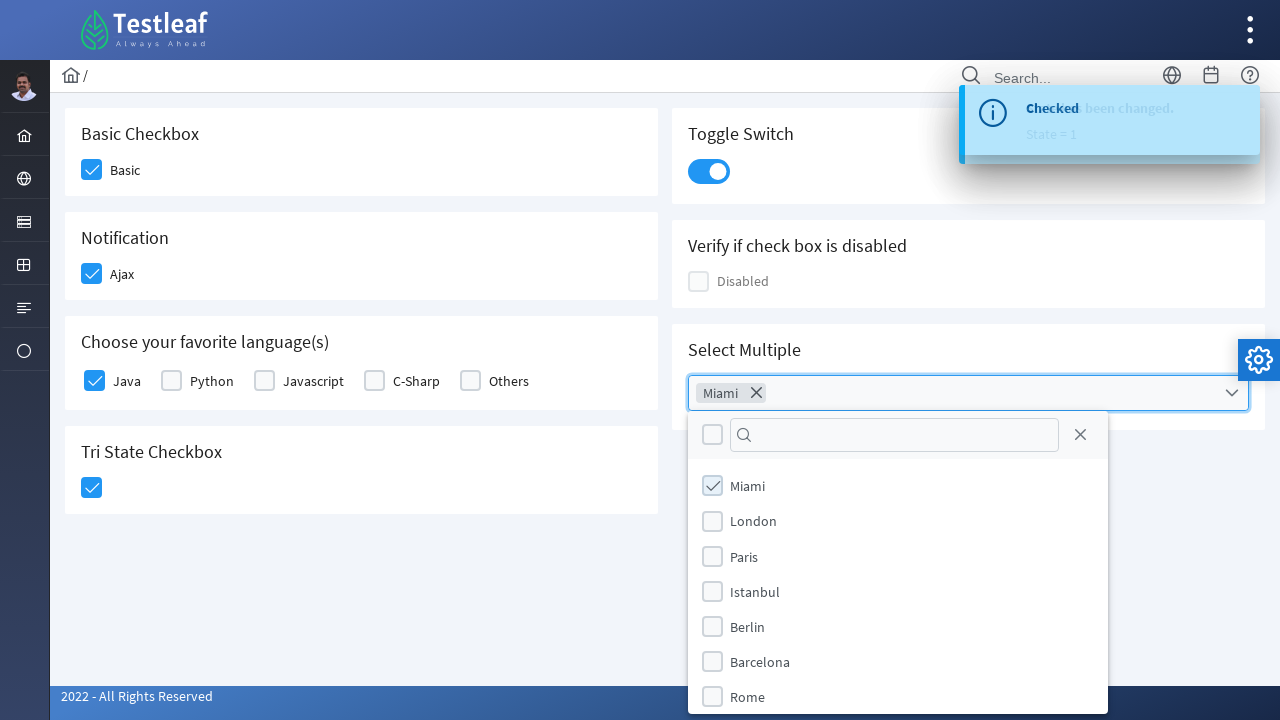

Selected Paris from Cities dropdown at (712, 556) on xpath=//label[text()='Paris']/preceding-sibling::div
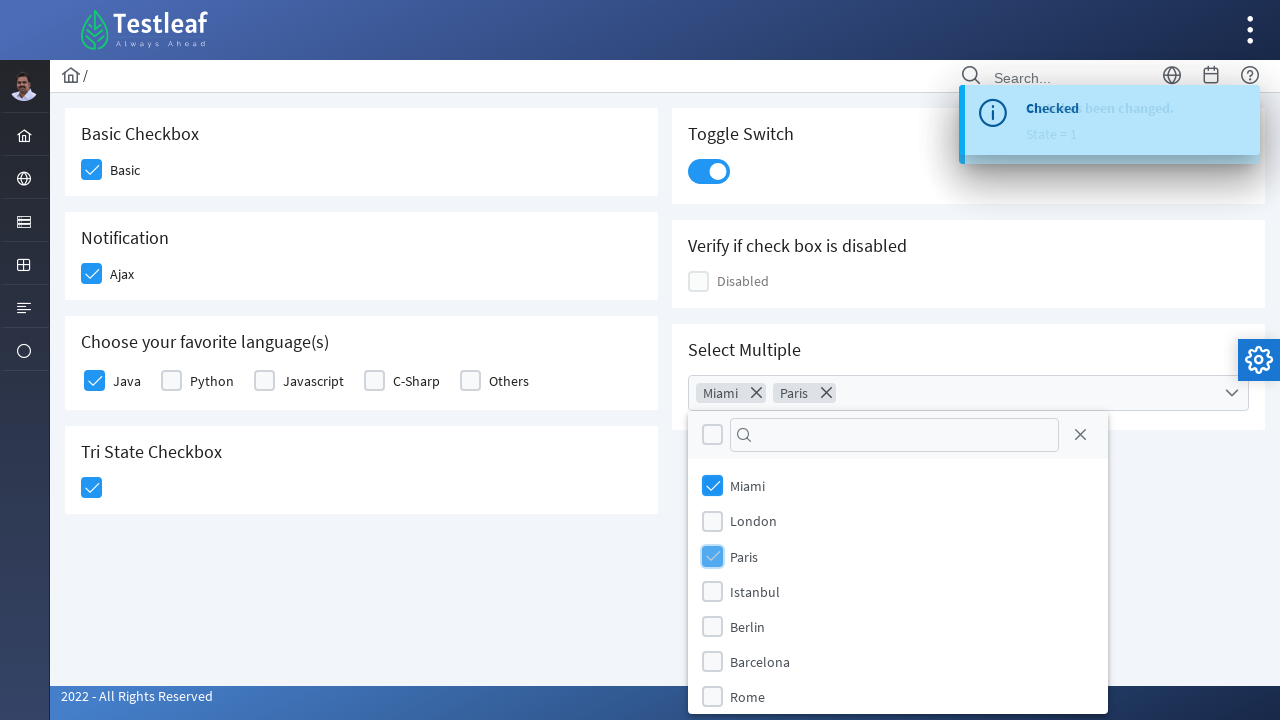

Selected Rome from Cities dropdown at (712, 697) on xpath=//label[text()='Rome']/preceding-sibling::div
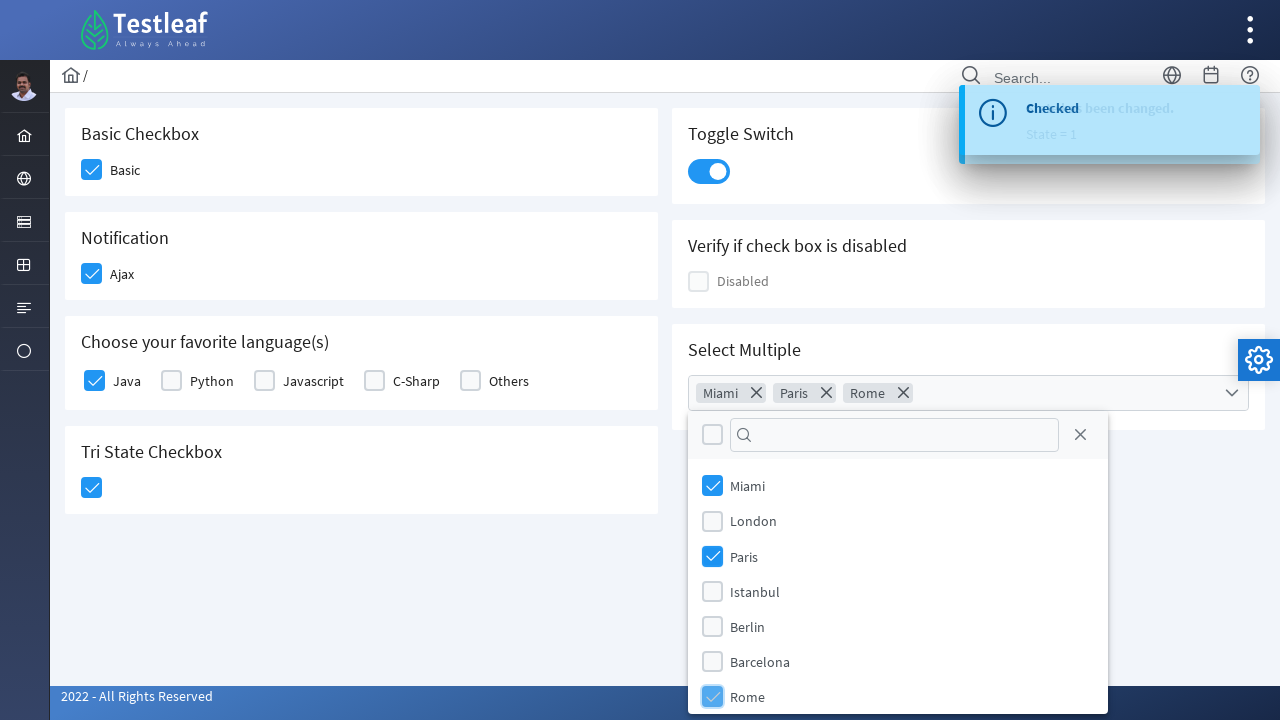

Selected Amsterdam from Cities dropdown at (712, 688) on xpath=//label[text()='Amsterdam']/preceding-sibling::div
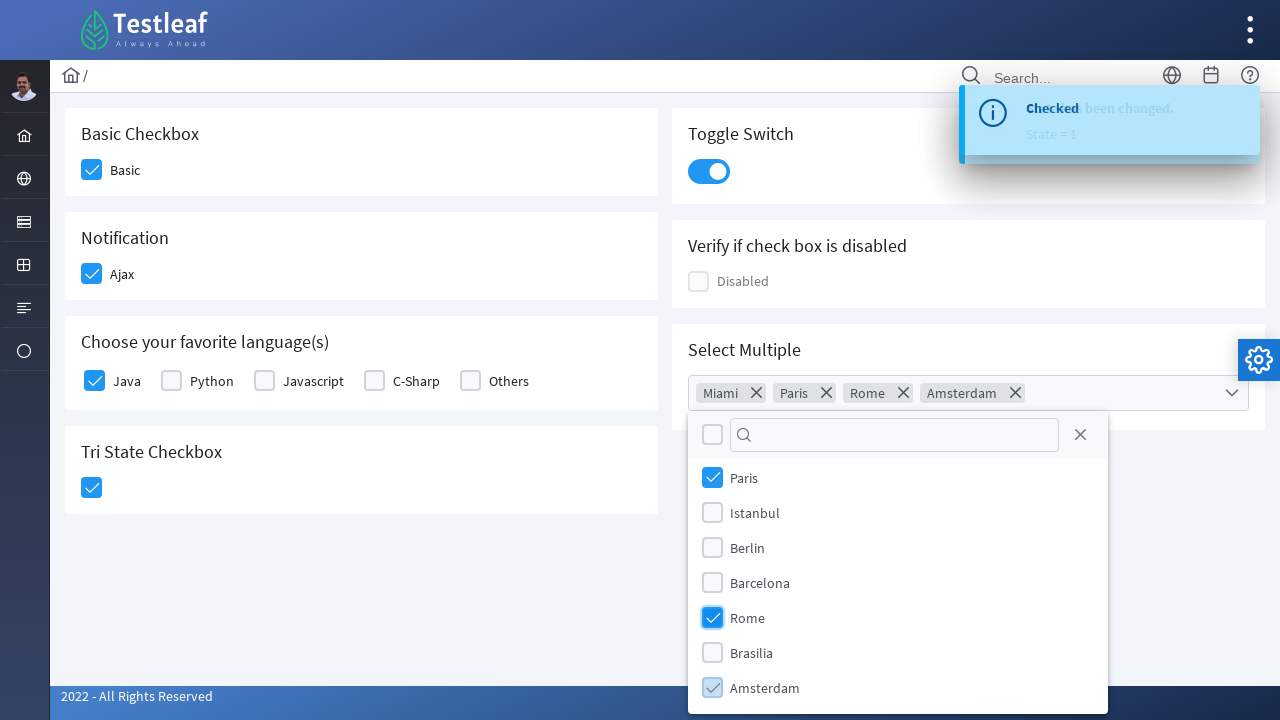

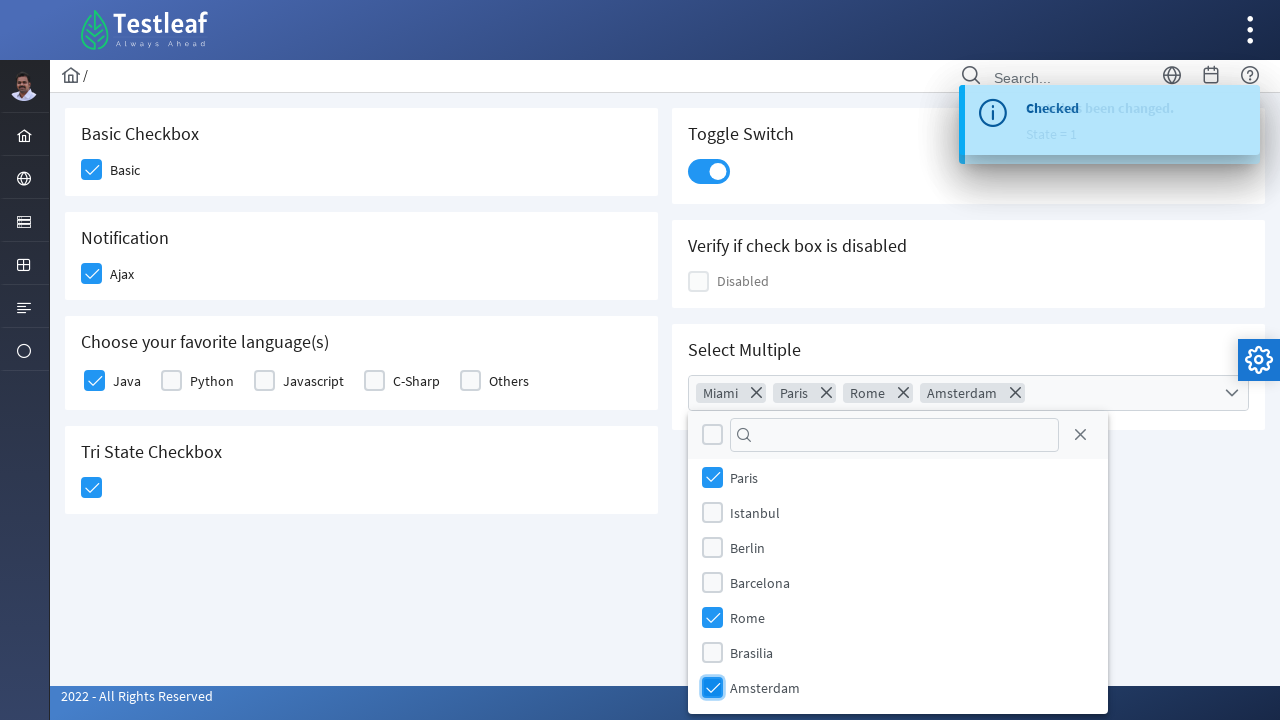